Tests autocomplete suggestion functionality by typing a country name and selecting from the dropdown suggestions.

Starting URL: http://www.qaclickacademy.com/practice.php

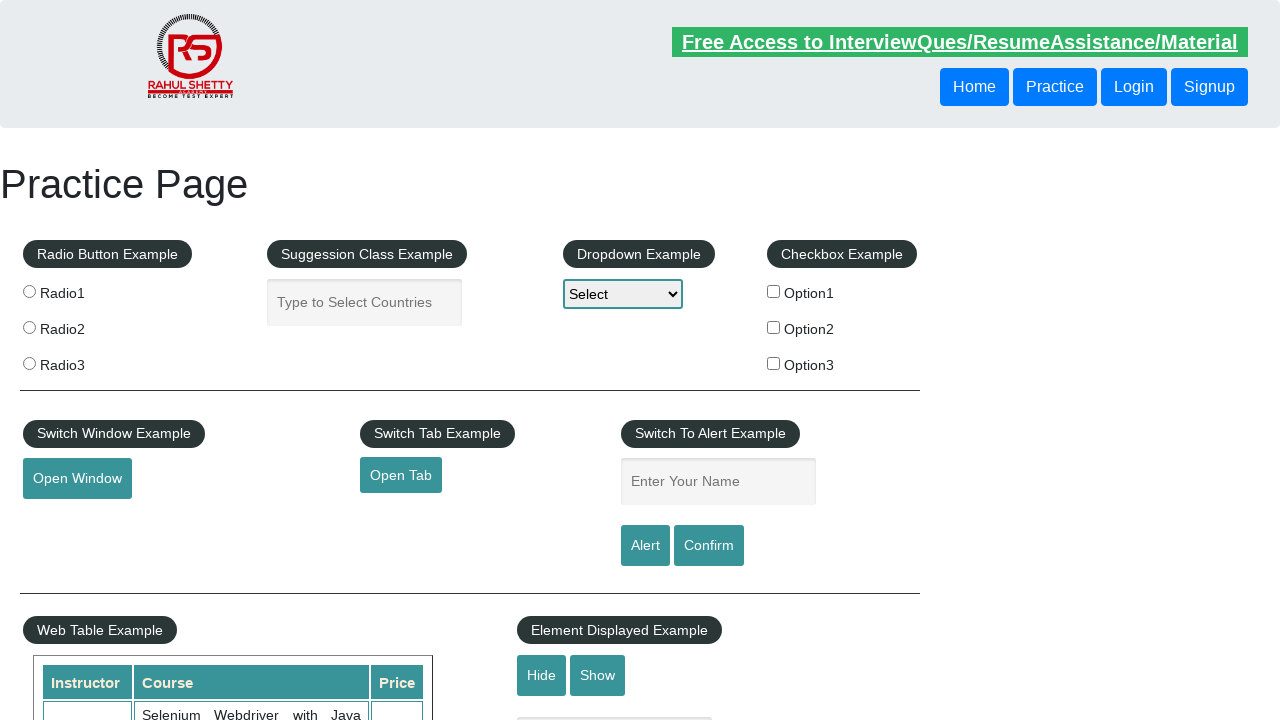

Typed 'United States' in the autocomplete field on #autocomplete
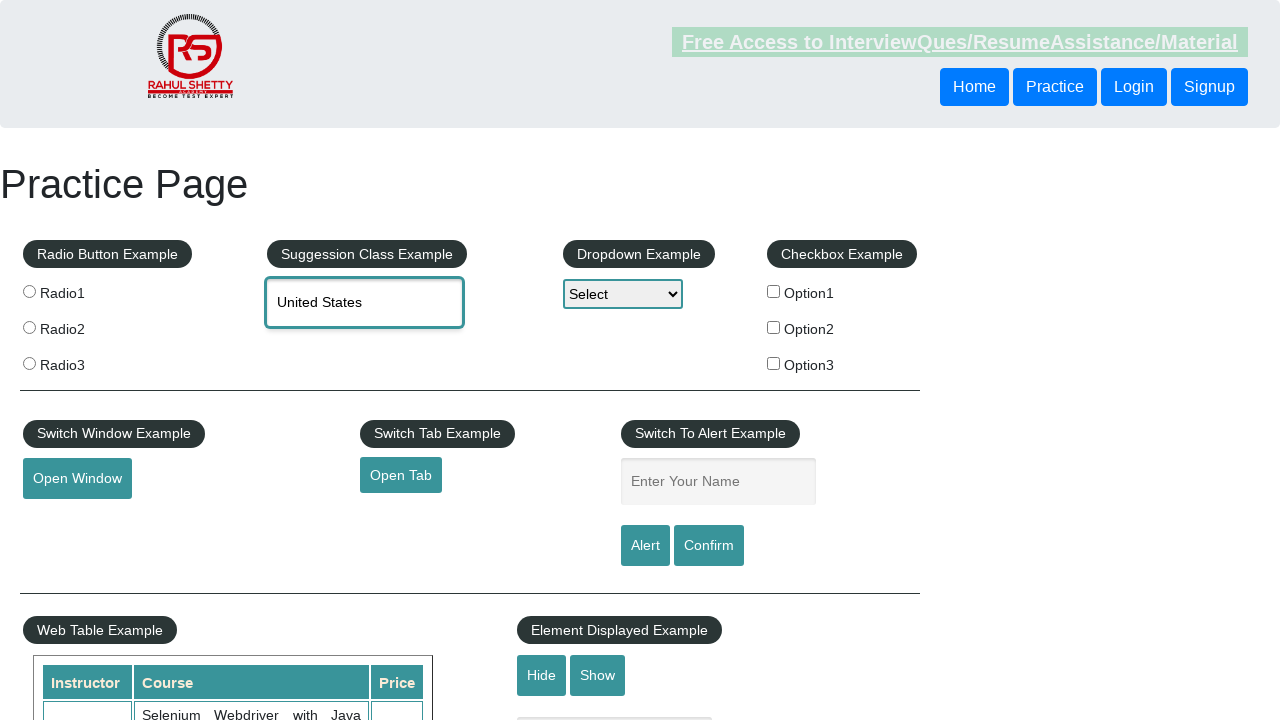

Waited 2 seconds for autocomplete suggestions to appear
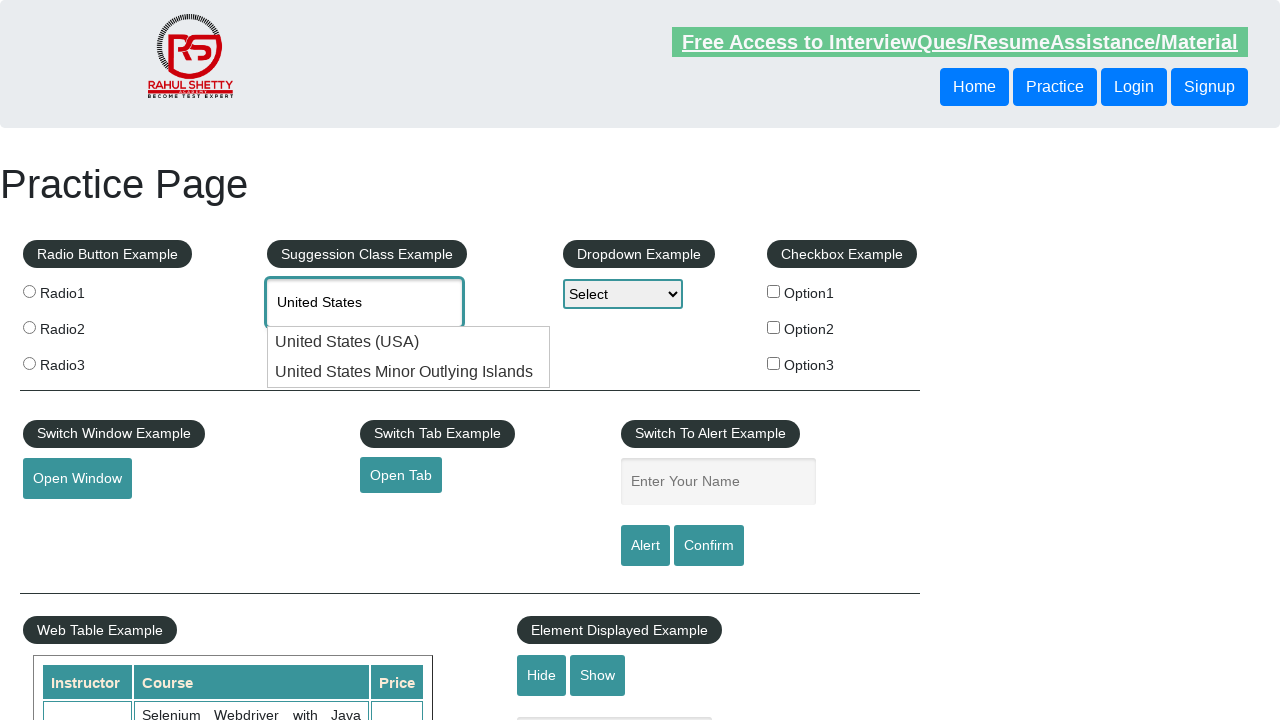

Selected 'United States Minor Outlying Islands' from the dropdown suggestions at (409, 372) on div:text('United States Minor Outlying Islands')
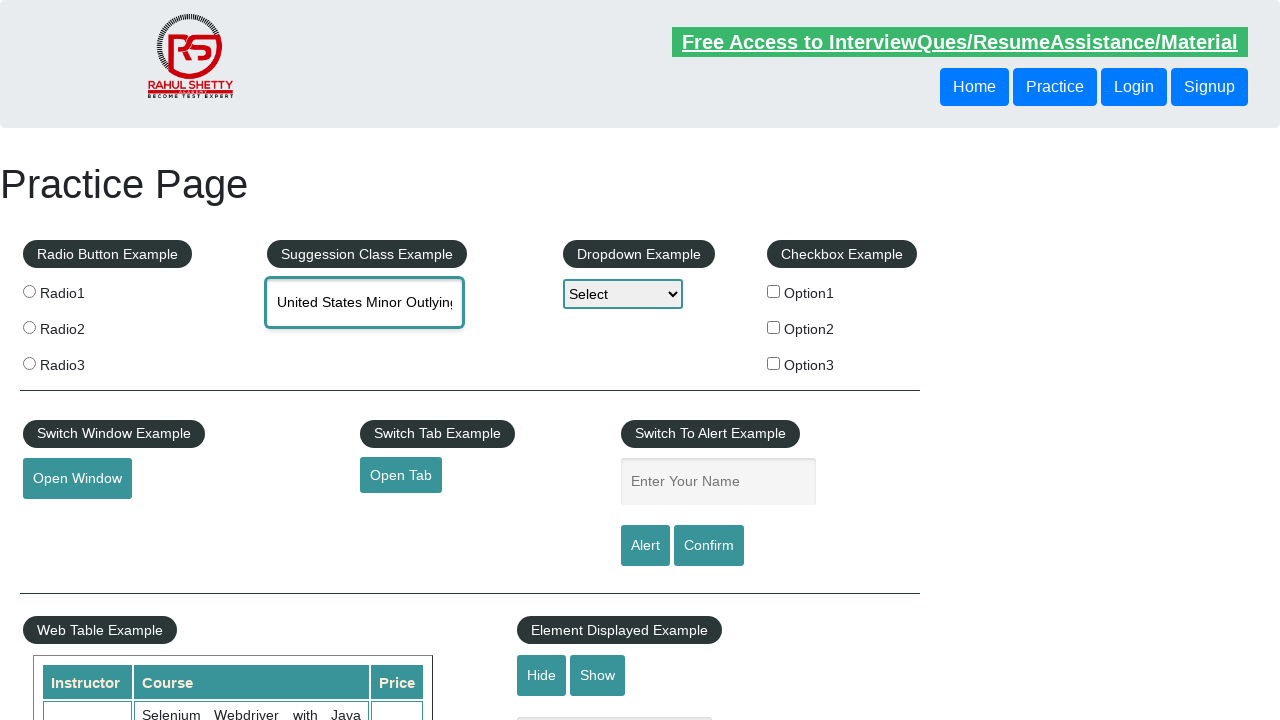

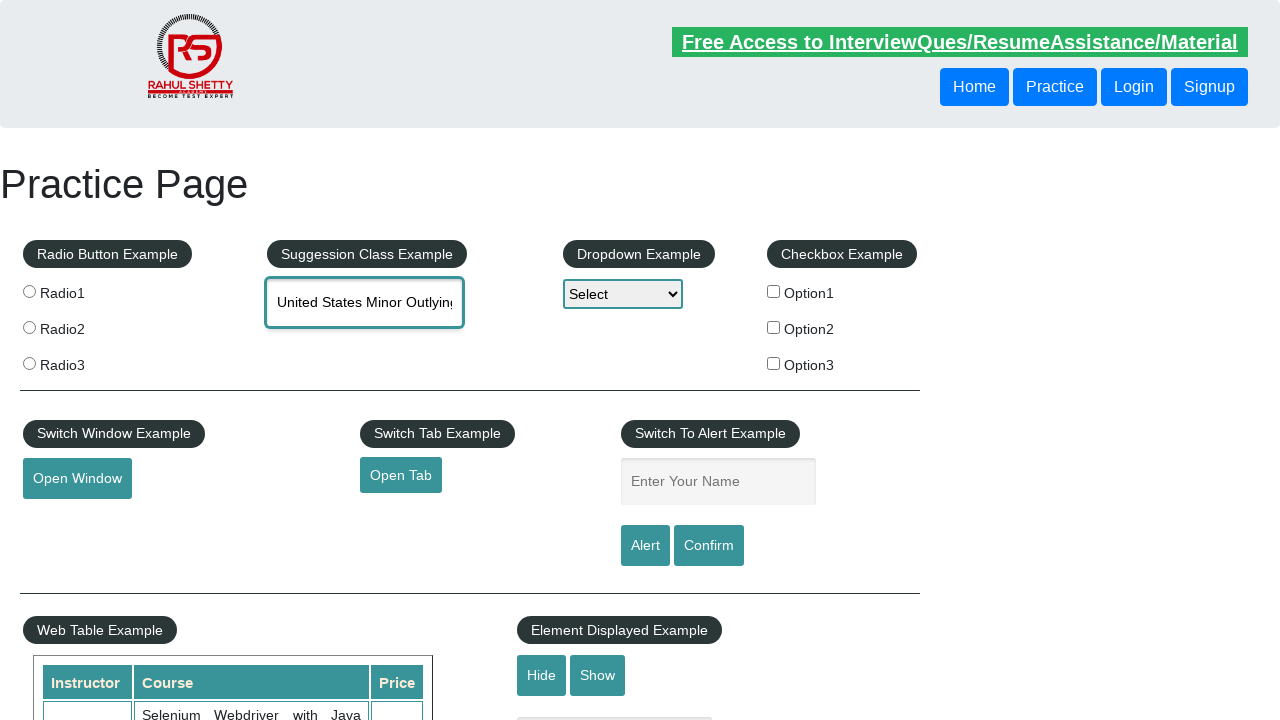